Tests file upload functionality by uploading a file and verifying the success message is displayed

Starting URL: http://the-internet.herokuapp.com/upload

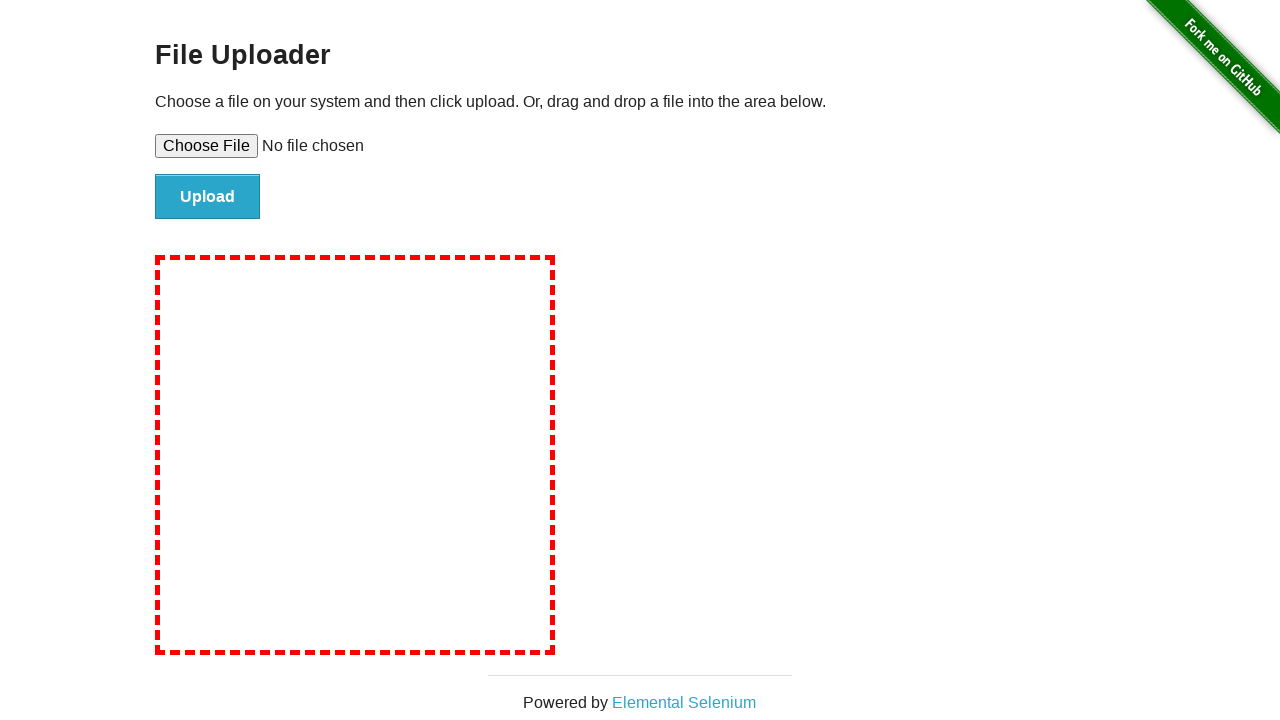

Created temporary test file for upload
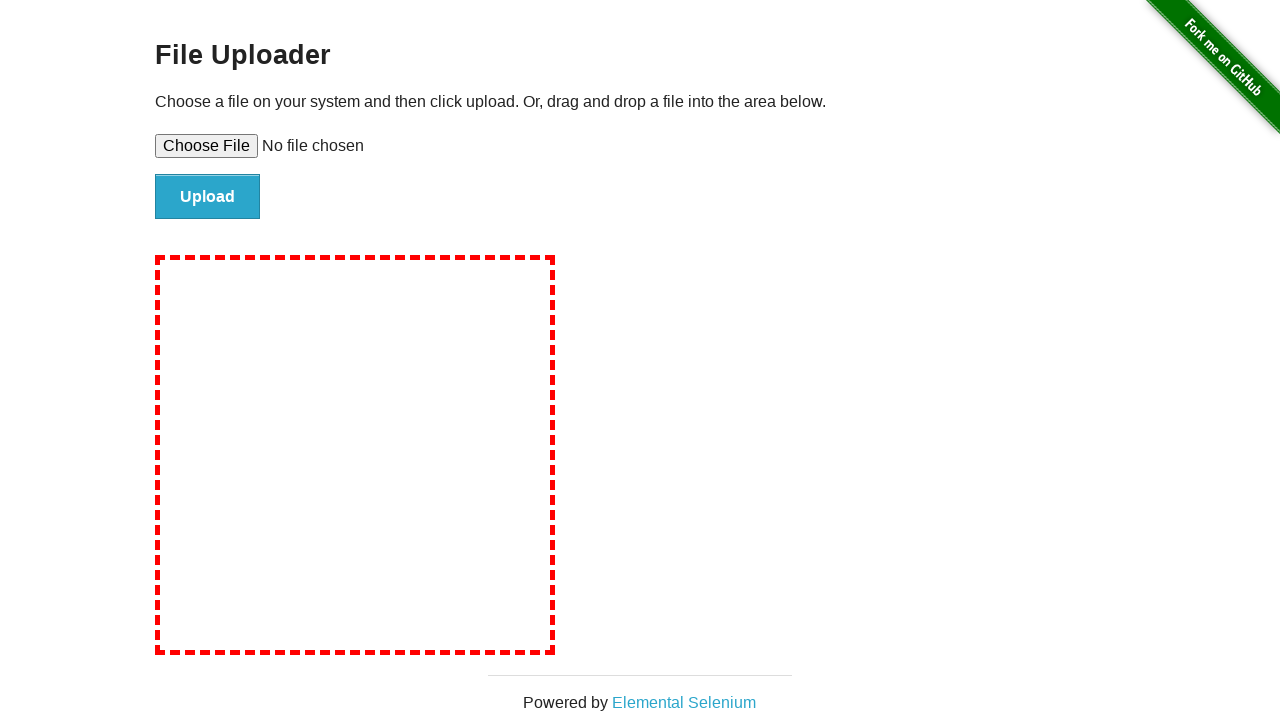

Selected test file using file input element
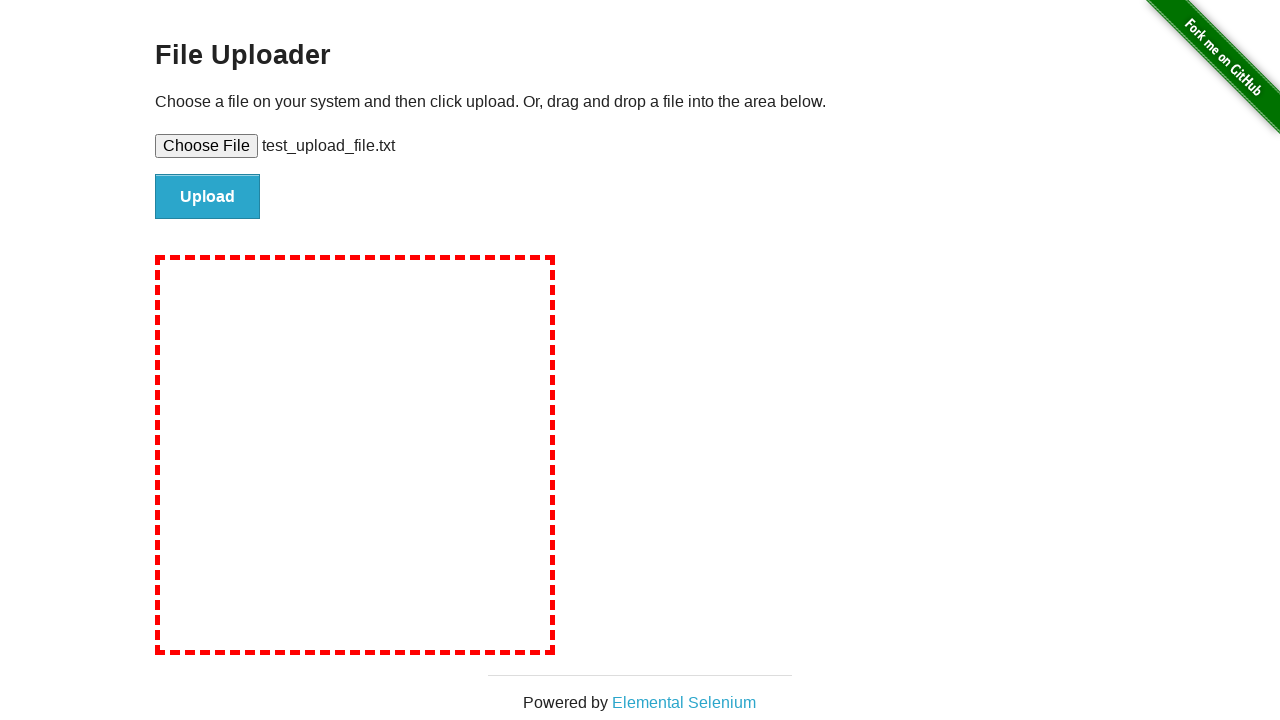

Clicked file submit button at (208, 197) on #file-submit
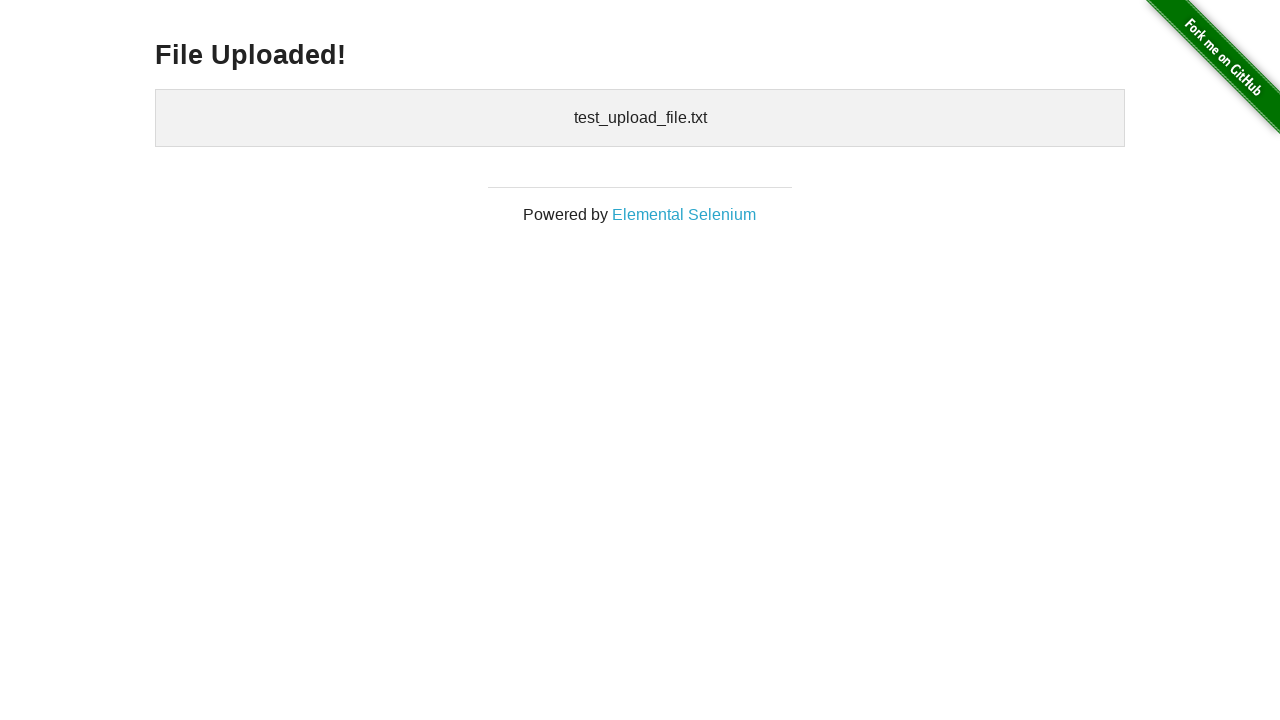

File upload success message displayed
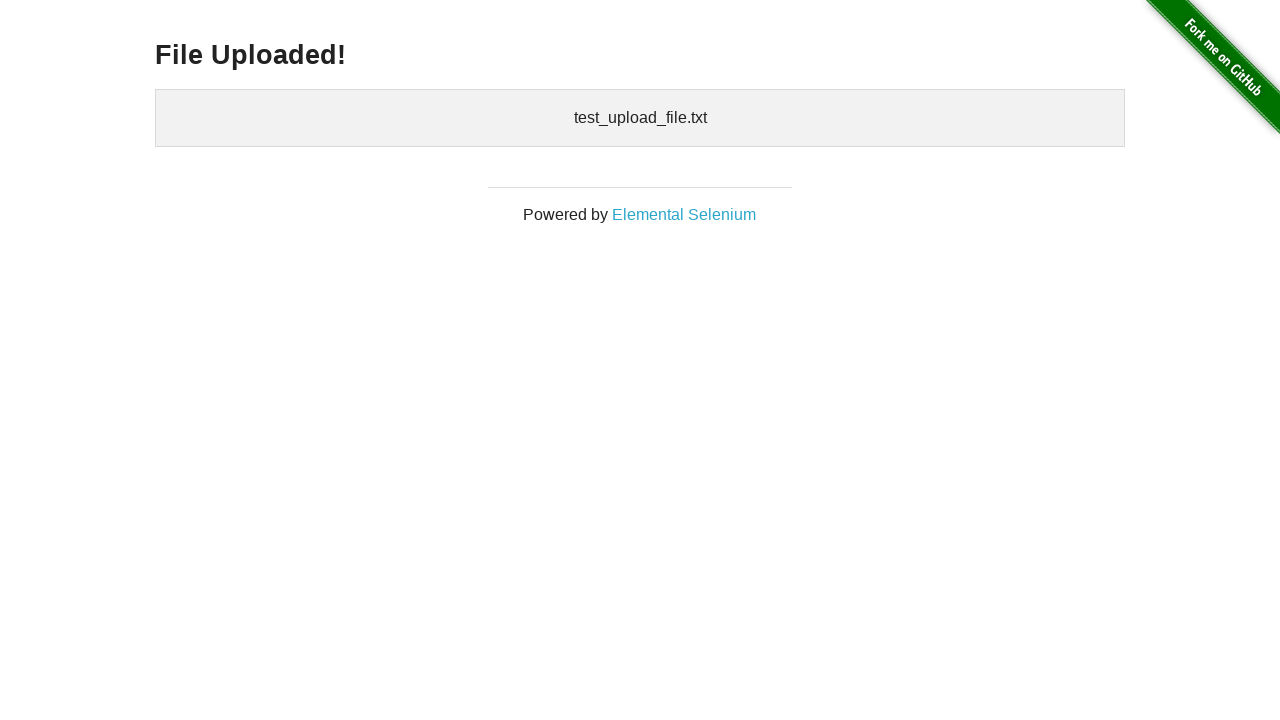

Cleaned up temporary test file
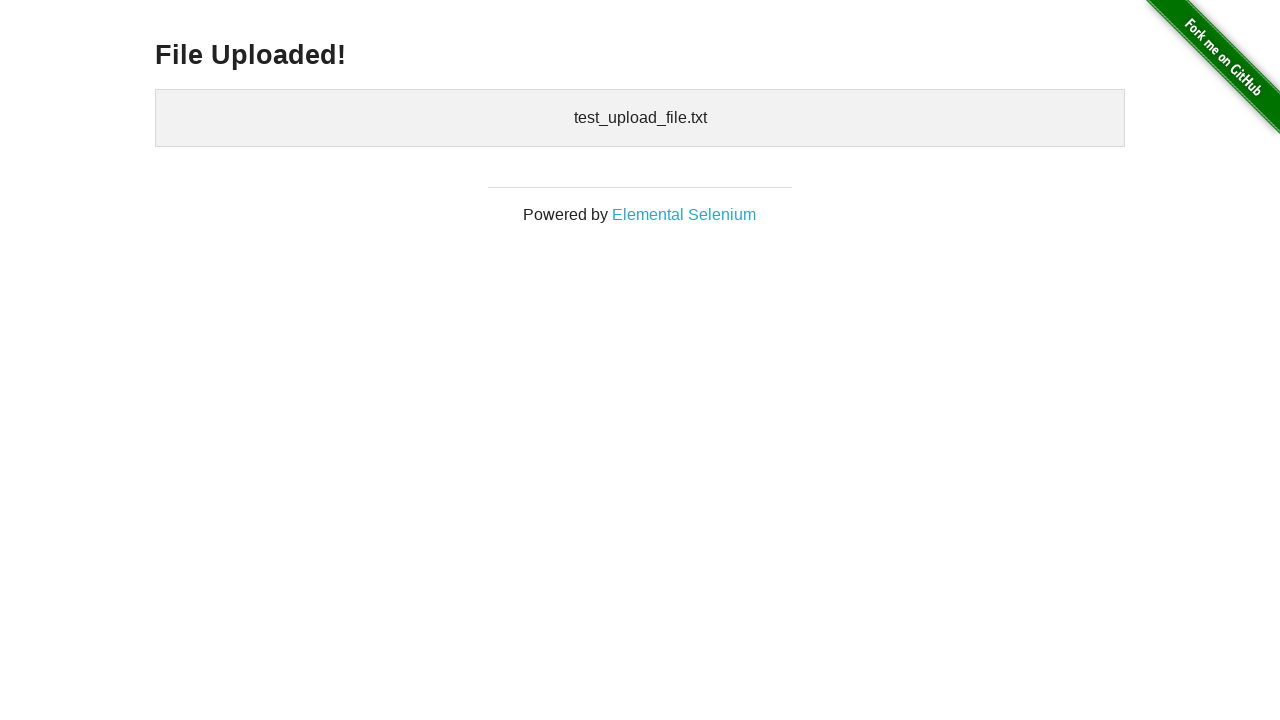

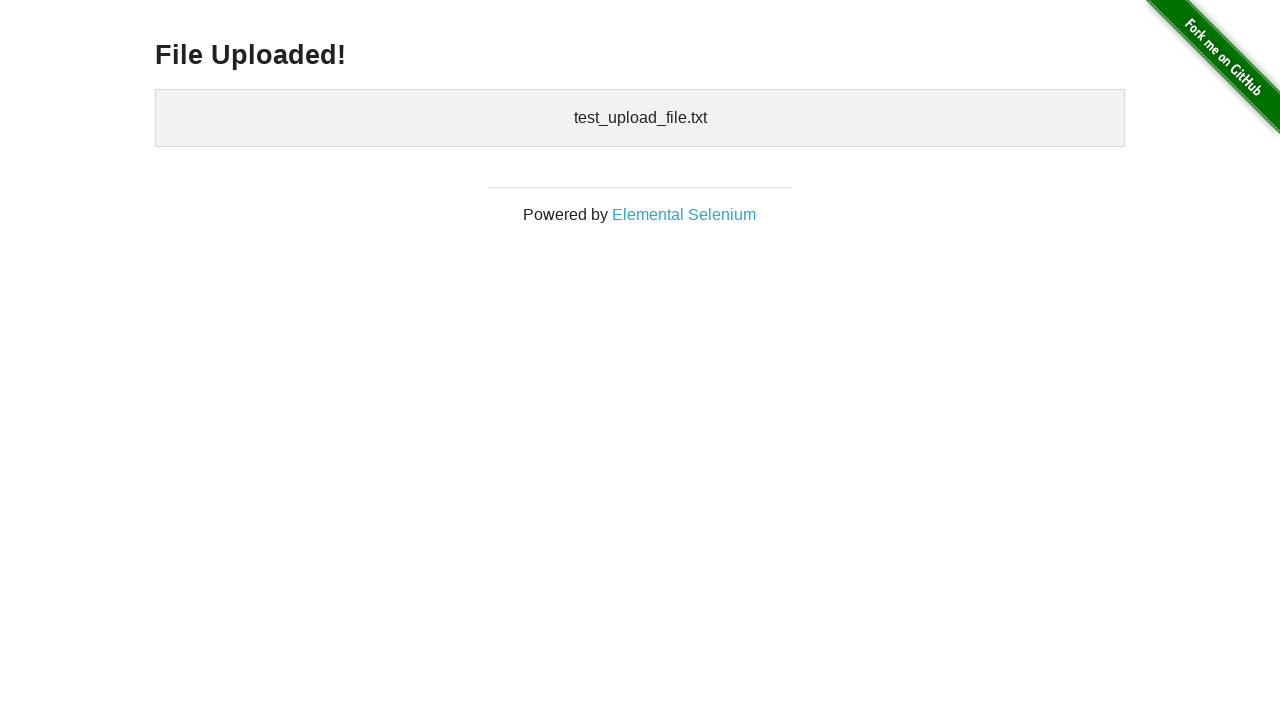